Tests multi-window handling by navigating to a practice page, finding links in the footer's first column, opening each link in a new tab using keyboard shortcuts, and then switching through all opened windows.

Starting URL: https://rahulshettyacademy.com/AutomationPractice/

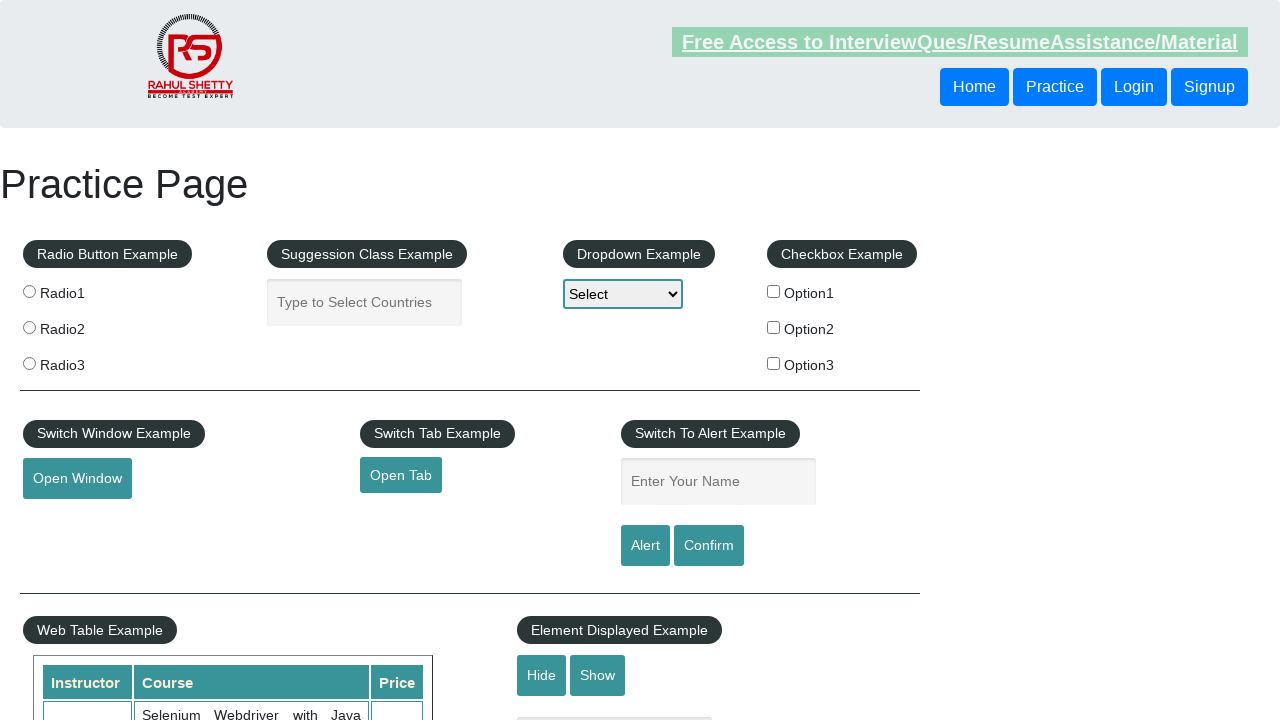

Footer section loaded
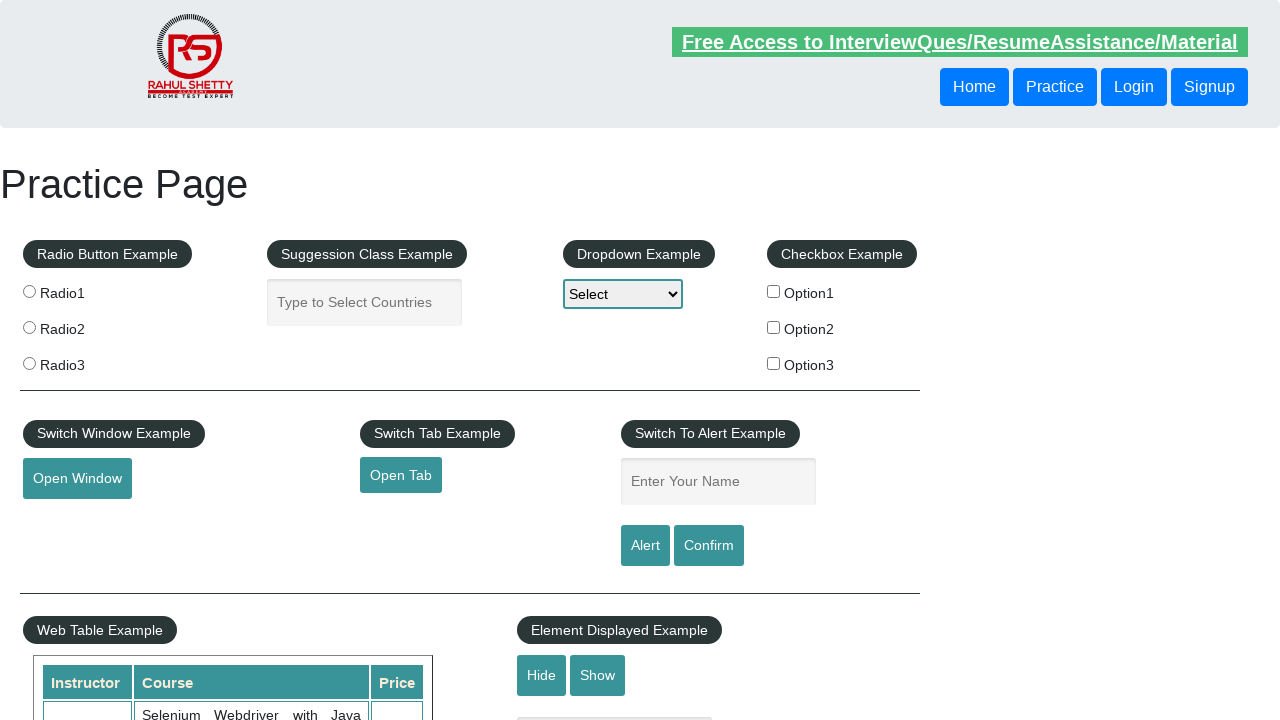

Located first column of footer links
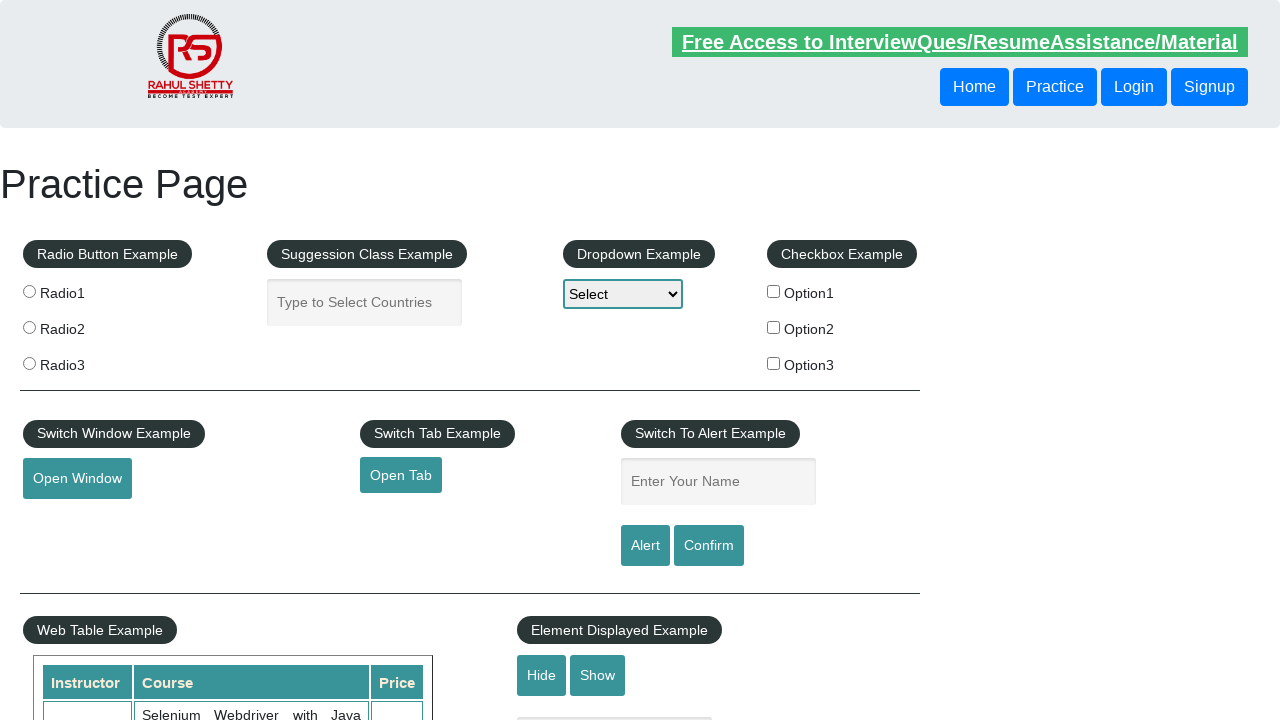

Found 5 links in first column
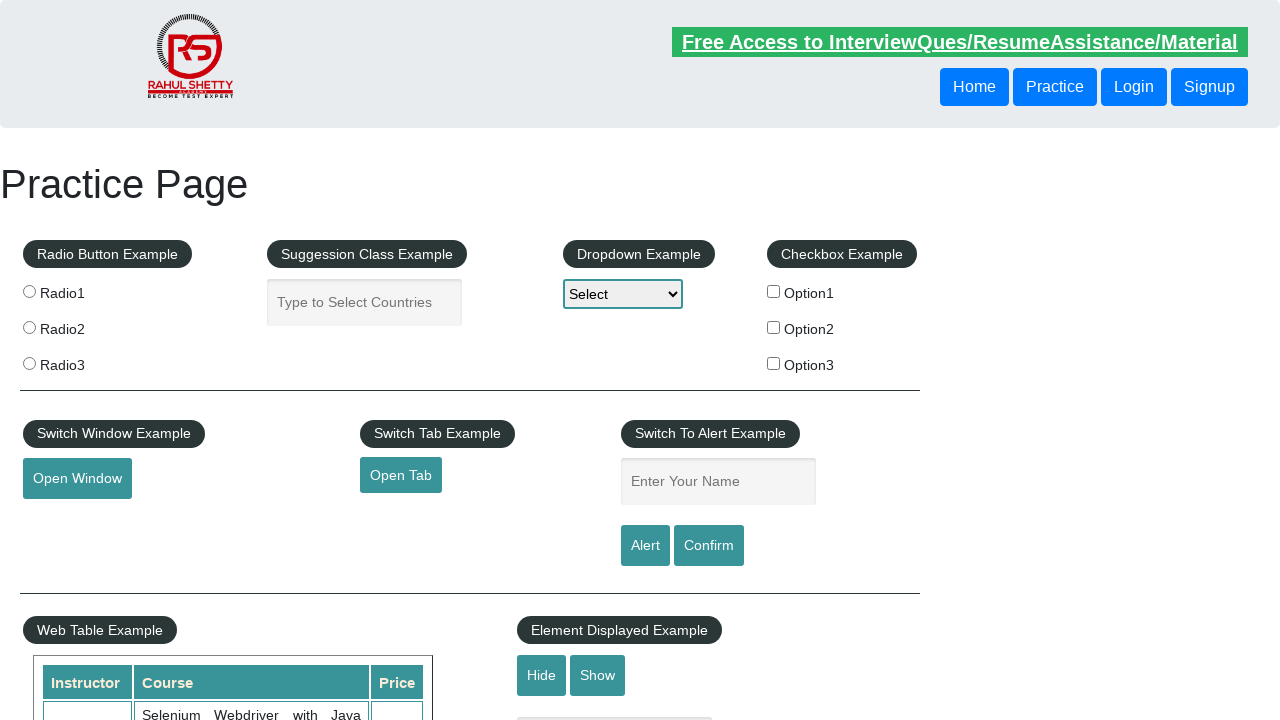

Opened link 1 in new tab using Ctrl+Click at (68, 520) on #gf-BIG >> xpath=//table/tbody/tr/td[1]/ul >> a >> nth=1
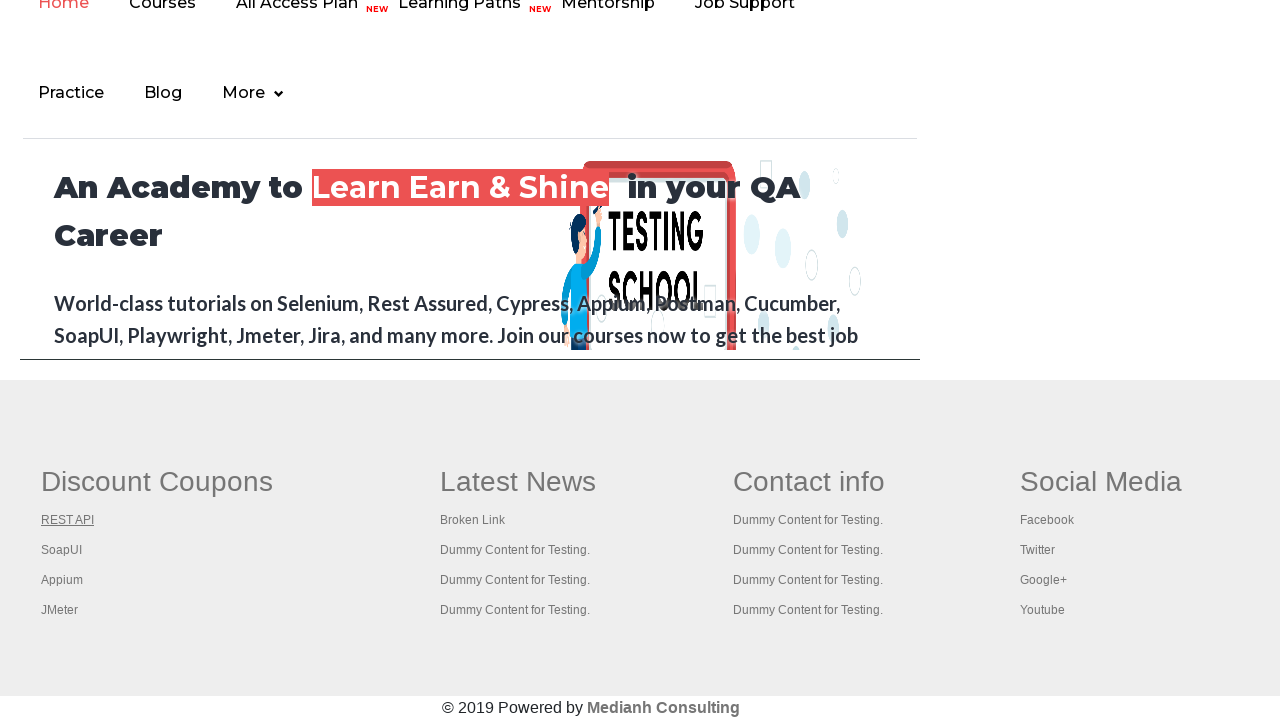

Waited 2 seconds for link 1 to load
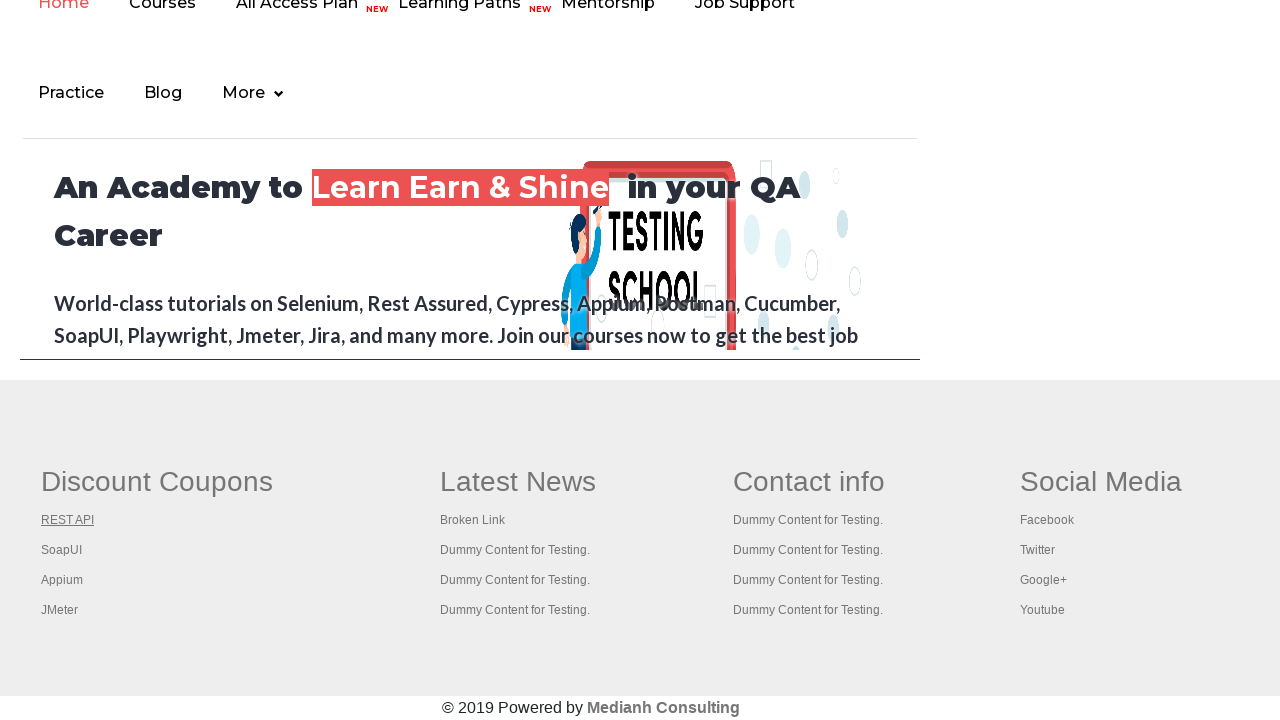

Opened link 2 in new tab using Ctrl+Click at (62, 550) on #gf-BIG >> xpath=//table/tbody/tr/td[1]/ul >> a >> nth=2
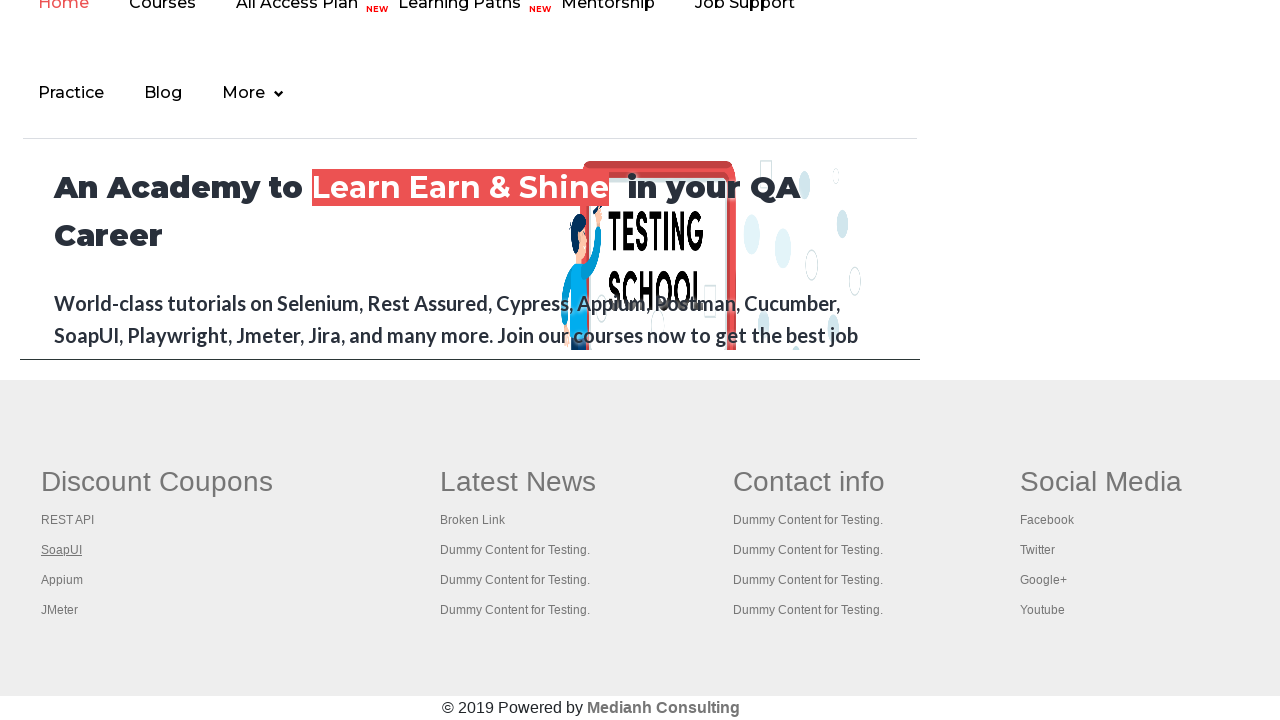

Waited 2 seconds for link 2 to load
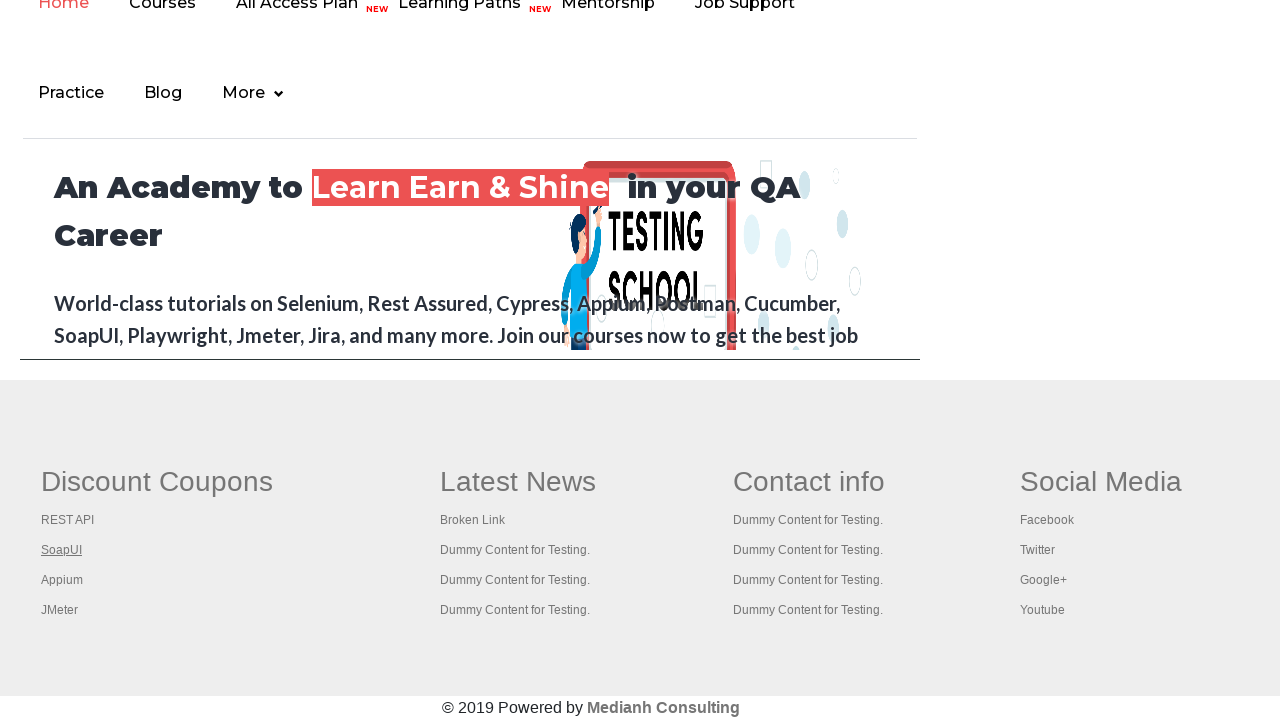

Opened link 3 in new tab using Ctrl+Click at (62, 580) on #gf-BIG >> xpath=//table/tbody/tr/td[1]/ul >> a >> nth=3
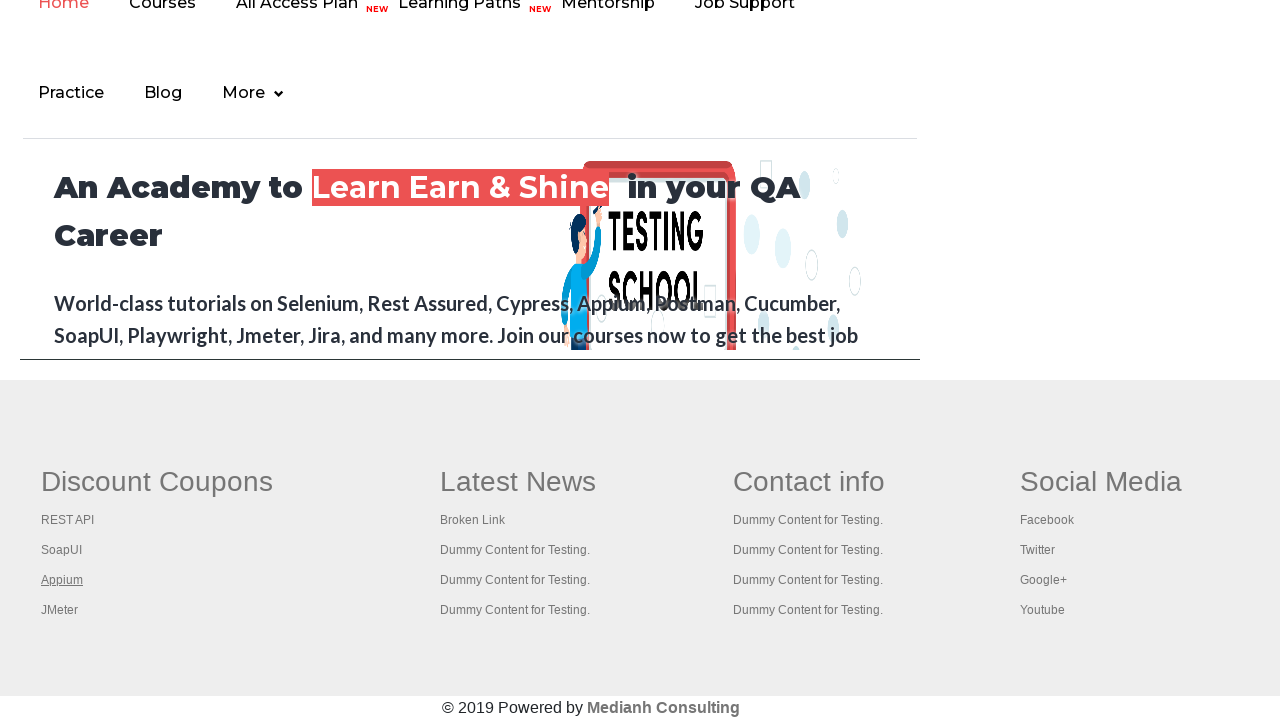

Waited 2 seconds for link 3 to load
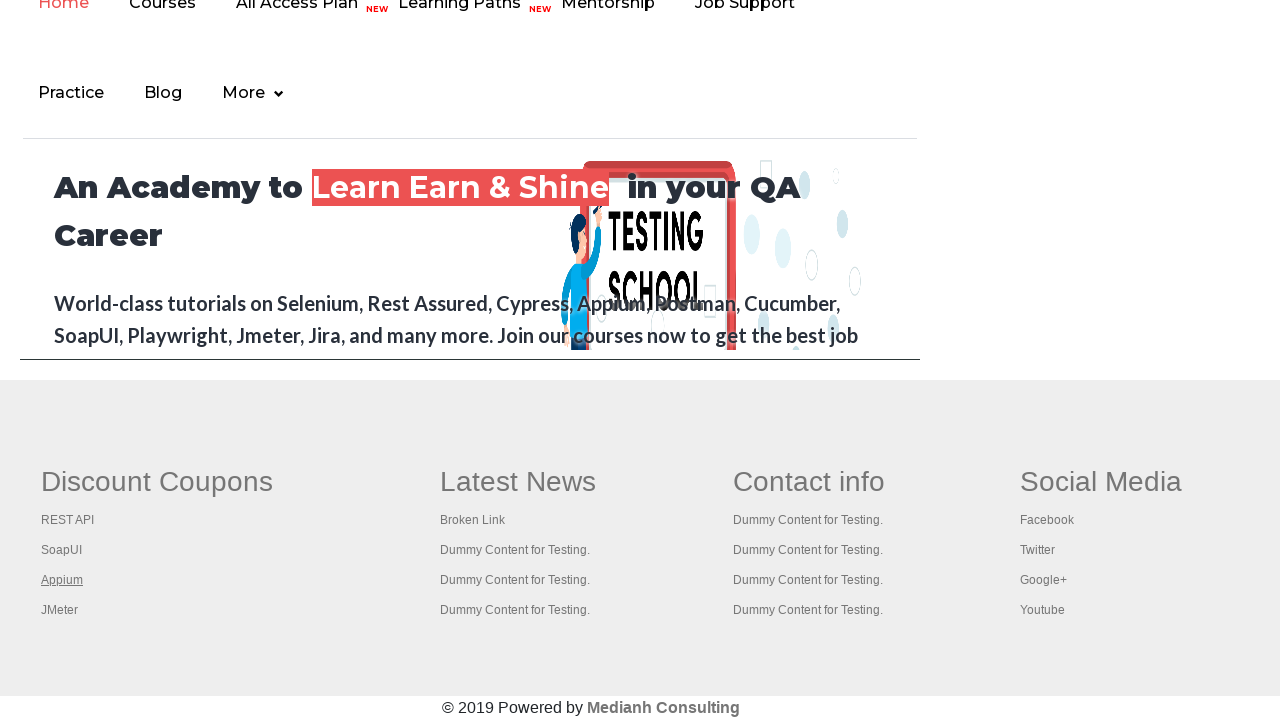

Opened link 4 in new tab using Ctrl+Click at (60, 610) on #gf-BIG >> xpath=//table/tbody/tr/td[1]/ul >> a >> nth=4
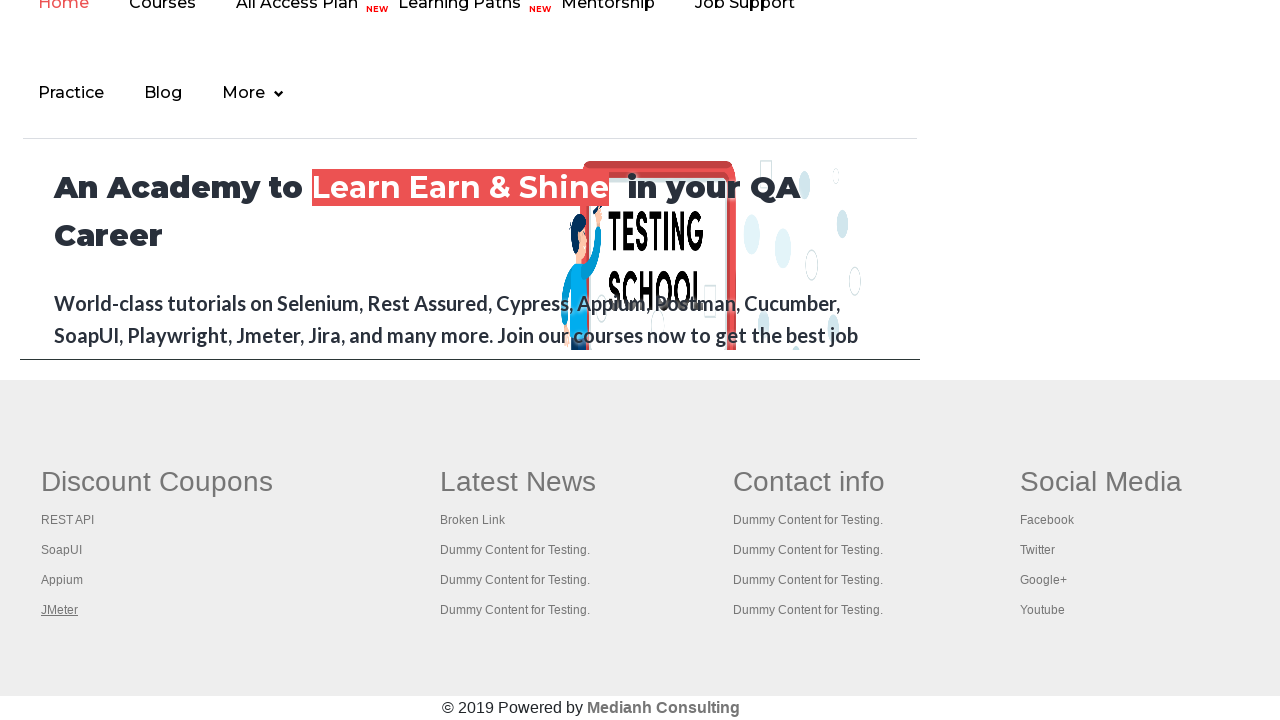

Waited 2 seconds for link 4 to load
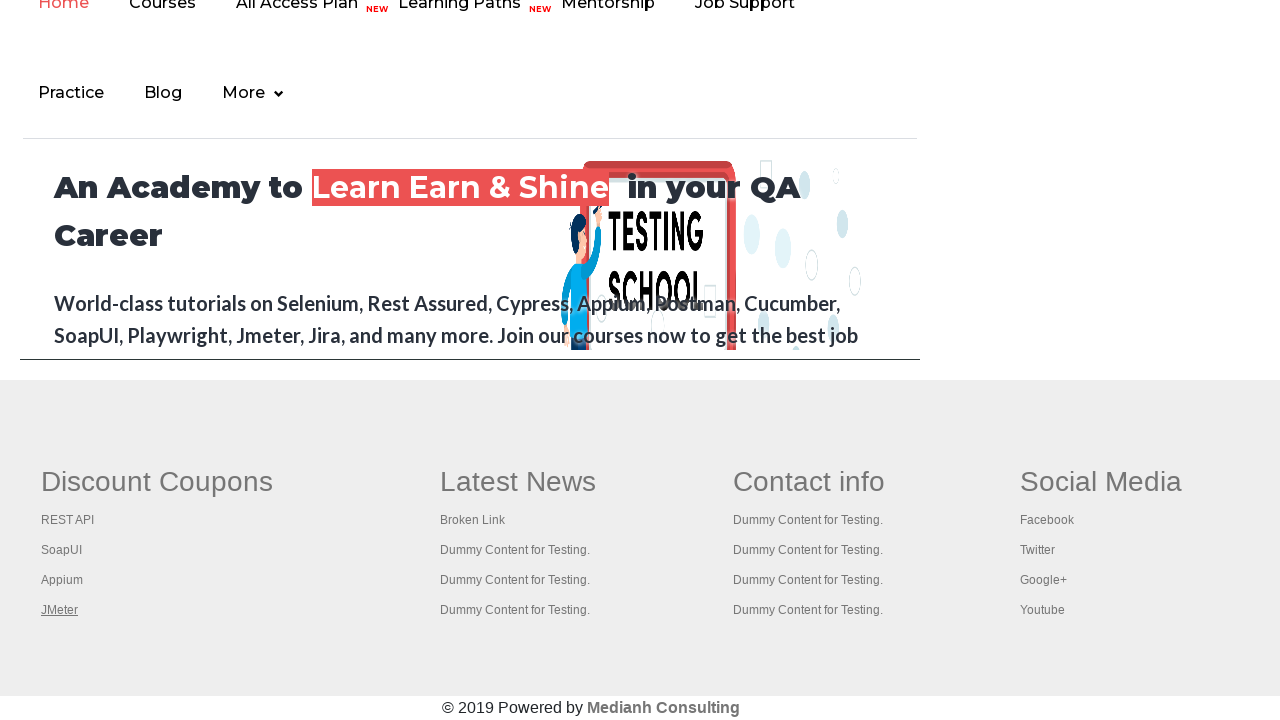

Retrieved all 5 open pages/tabs from context
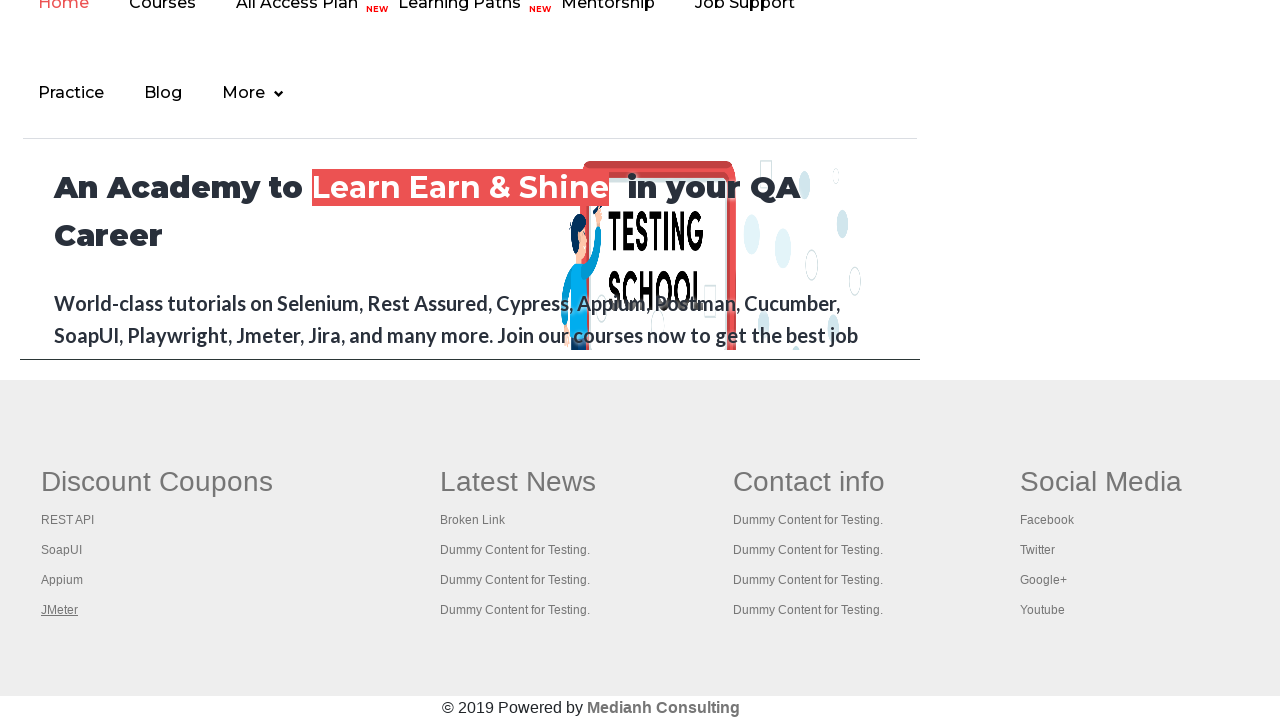

Brought page to front
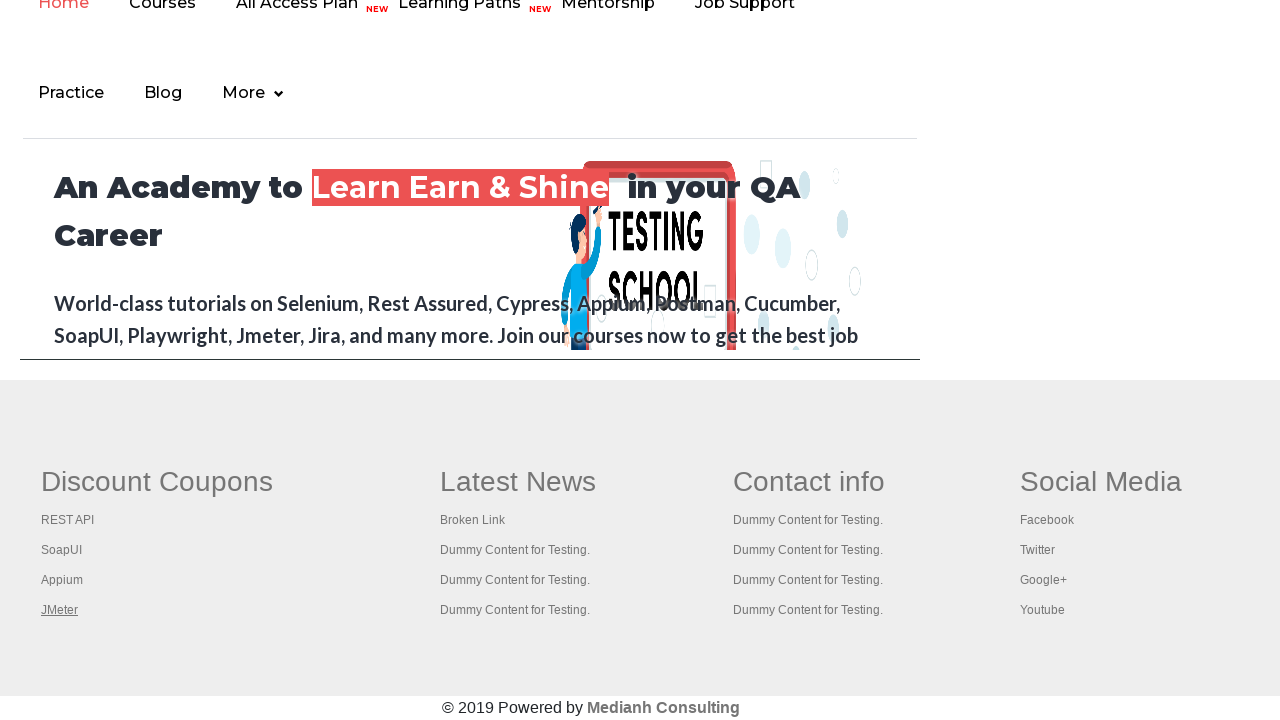

Page loaded to domcontentloaded state
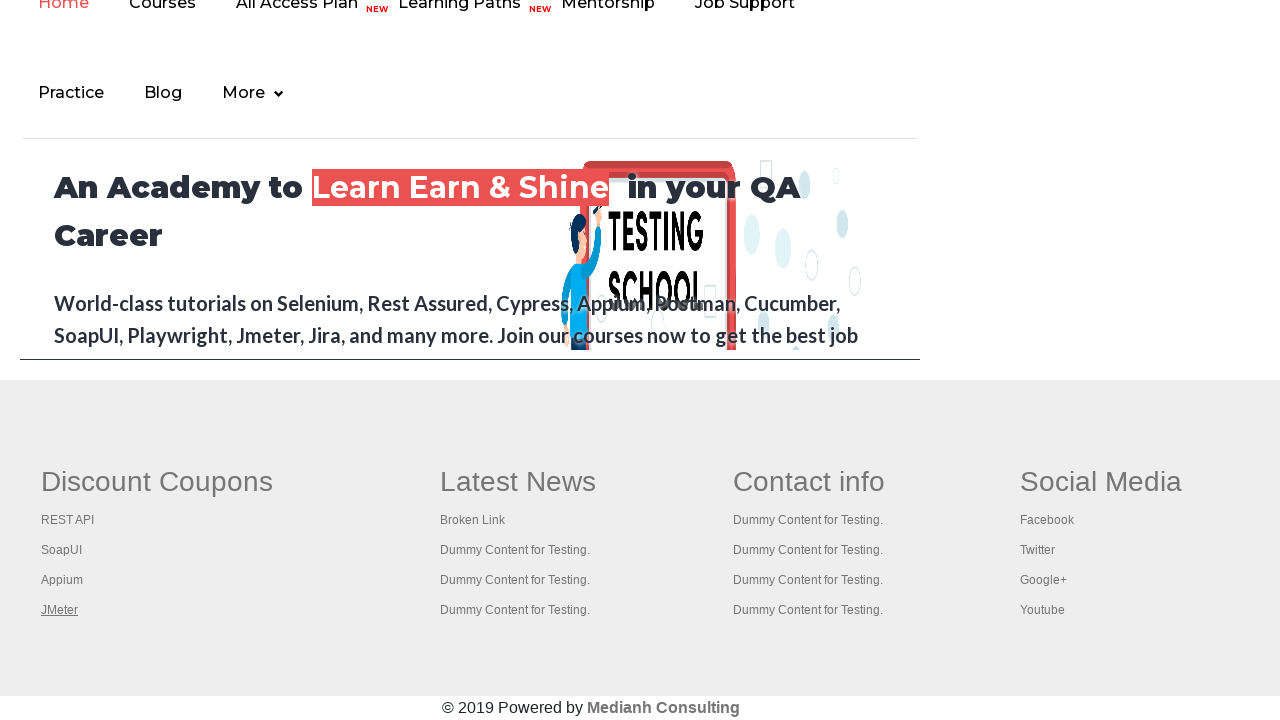

Brought page to front
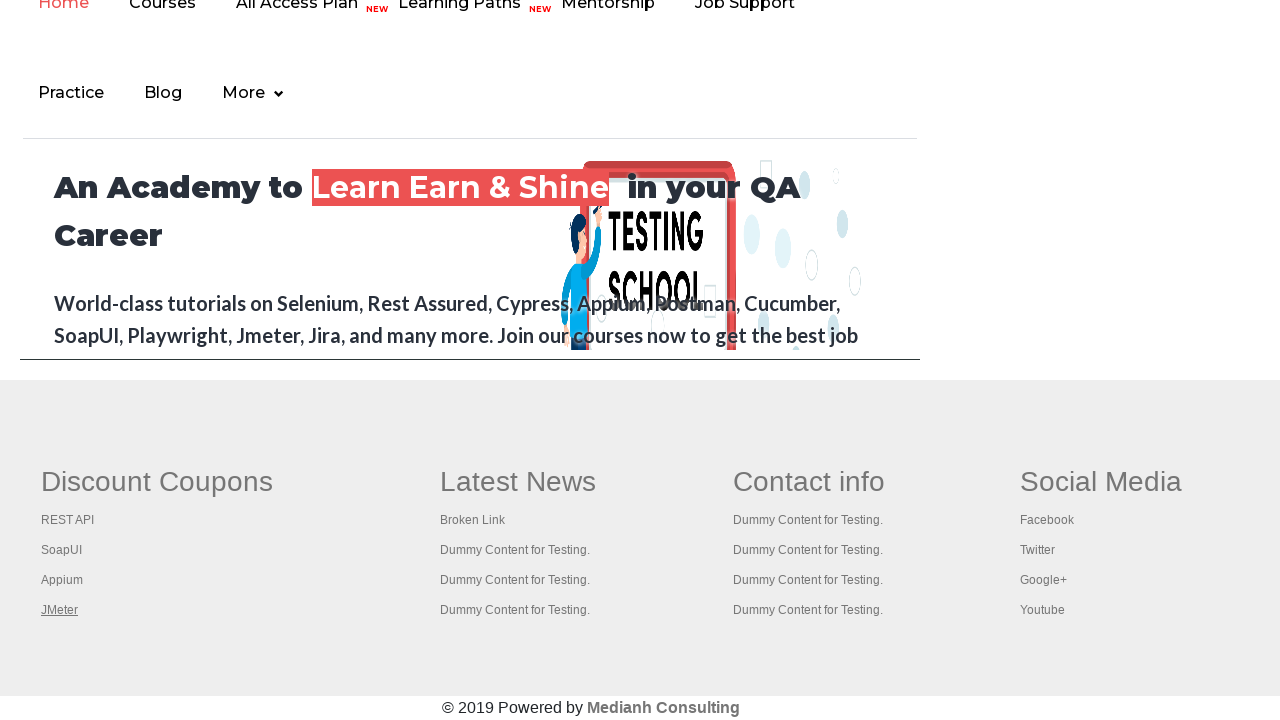

Page loaded to domcontentloaded state
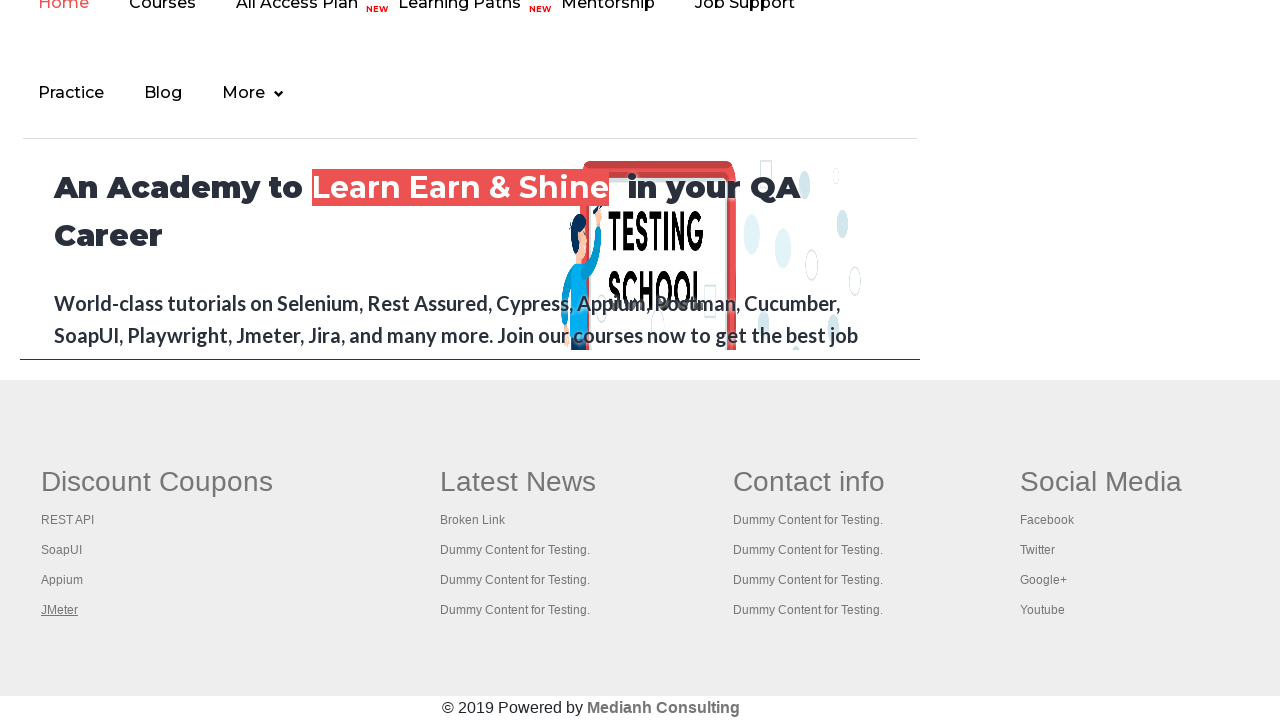

Brought page to front
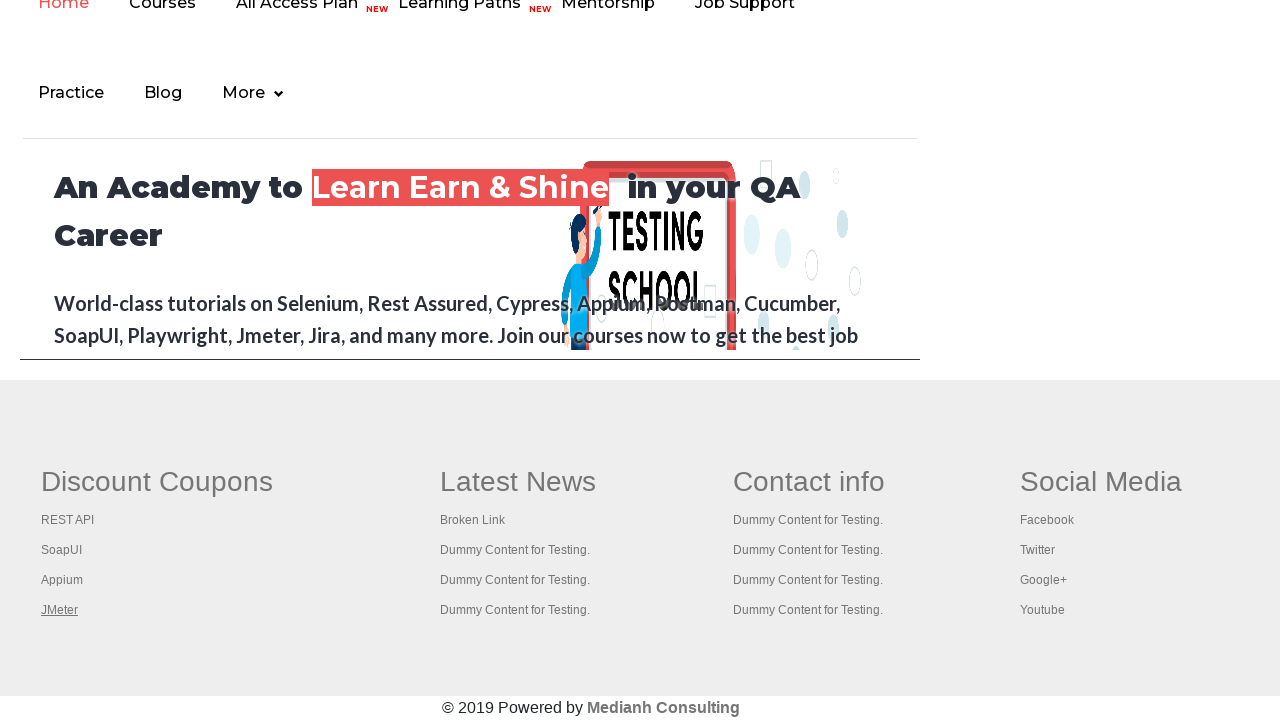

Page loaded to domcontentloaded state
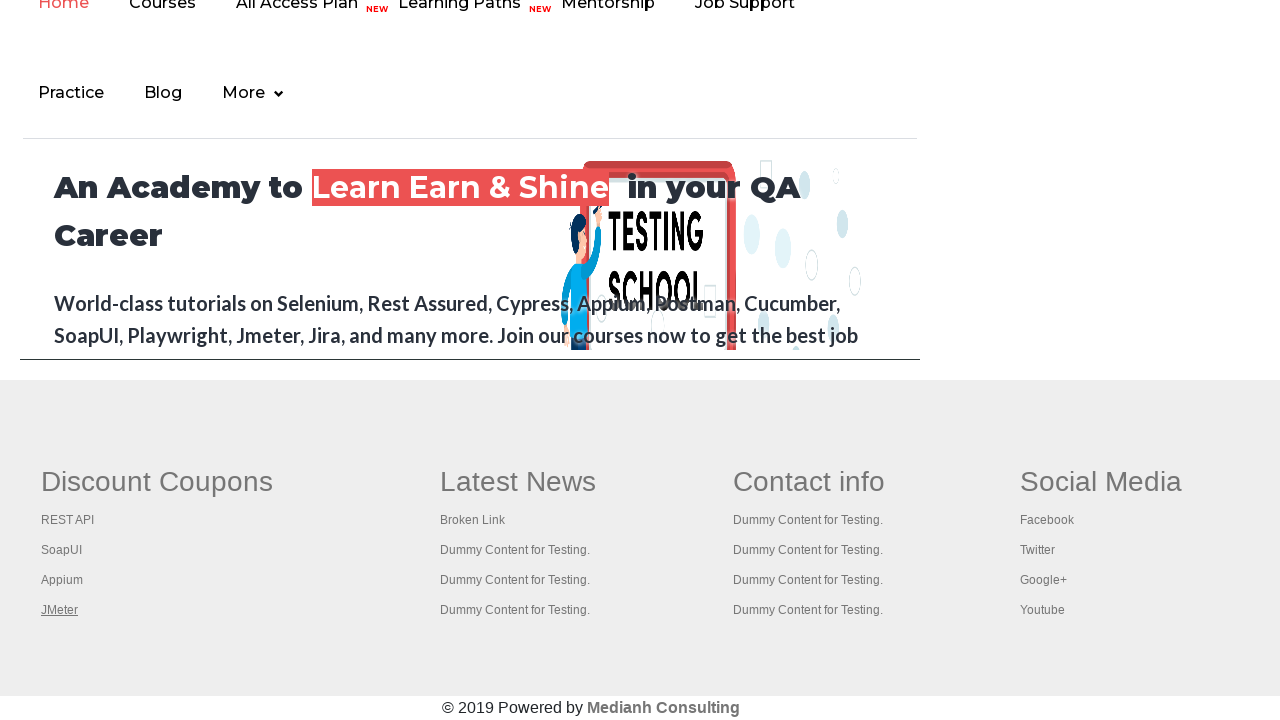

Brought page to front
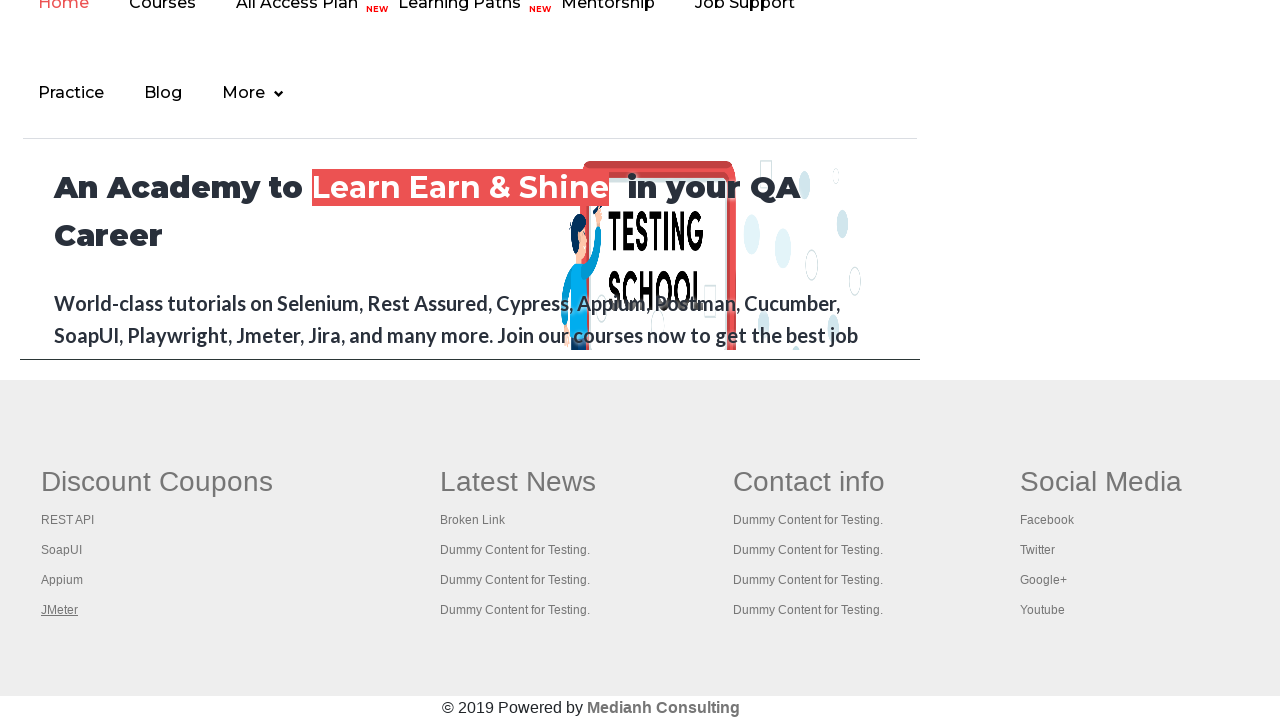

Page loaded to domcontentloaded state
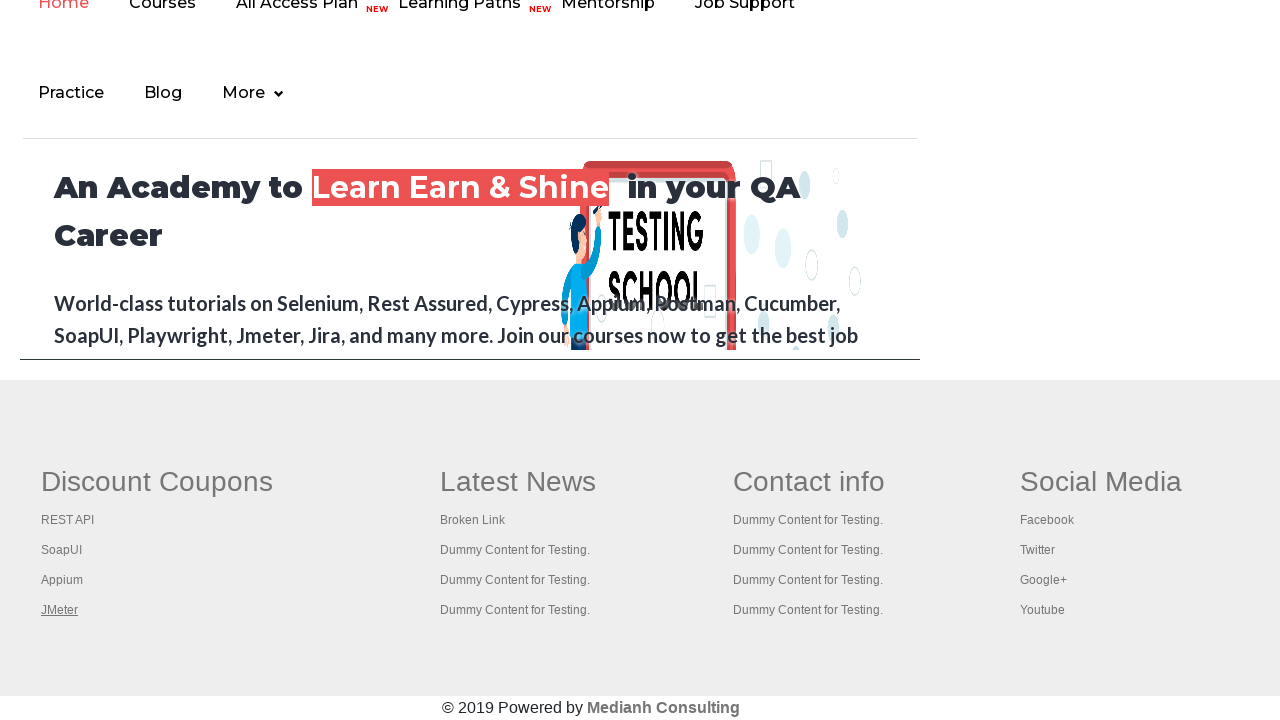

Brought page to front
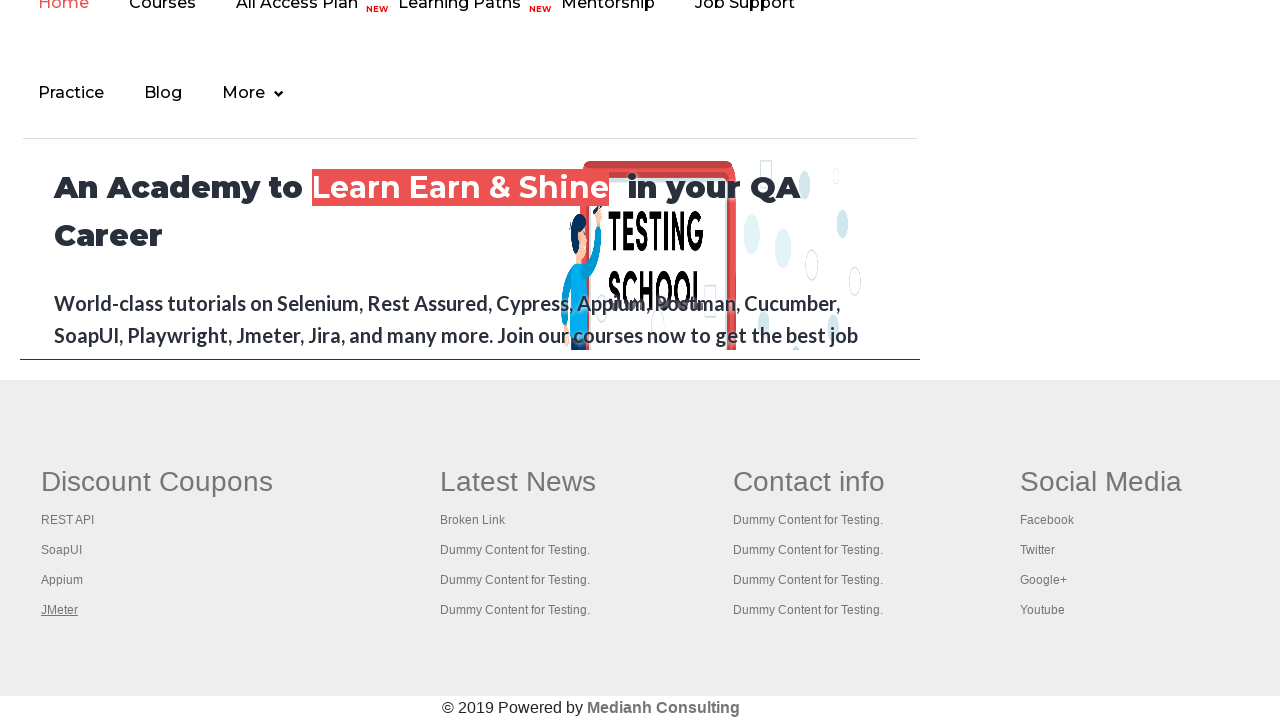

Page loaded to domcontentloaded state
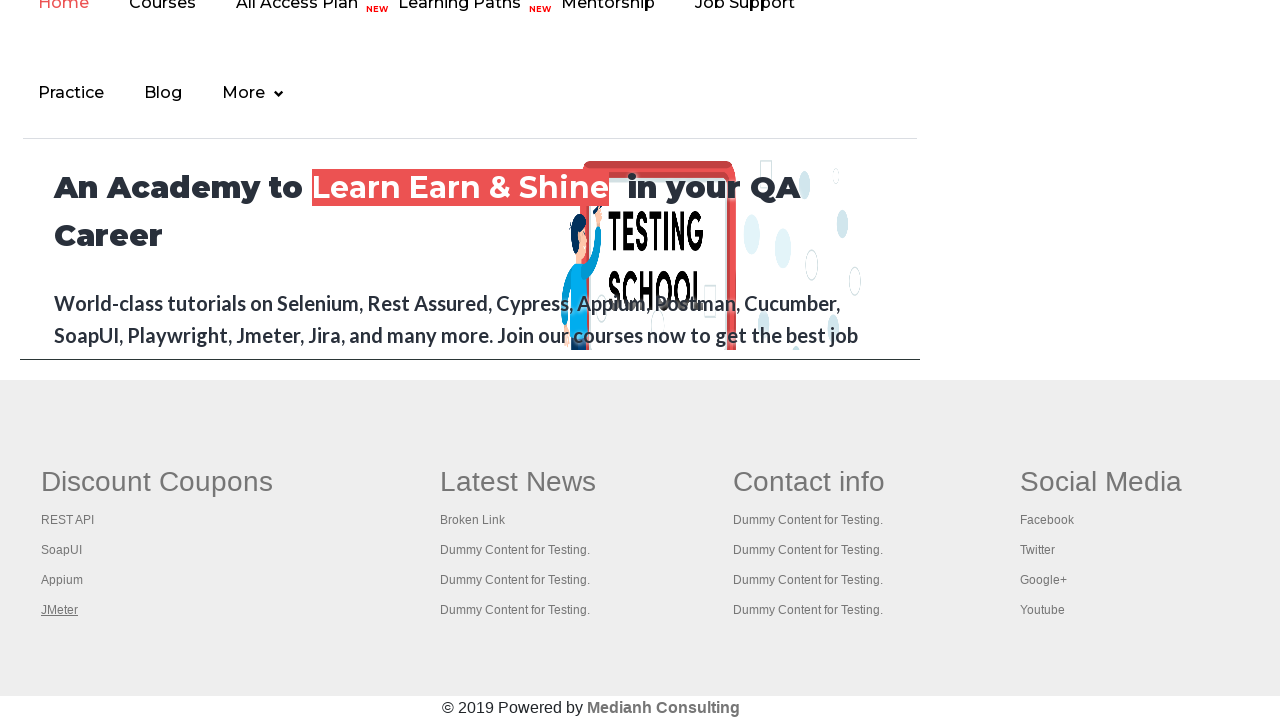

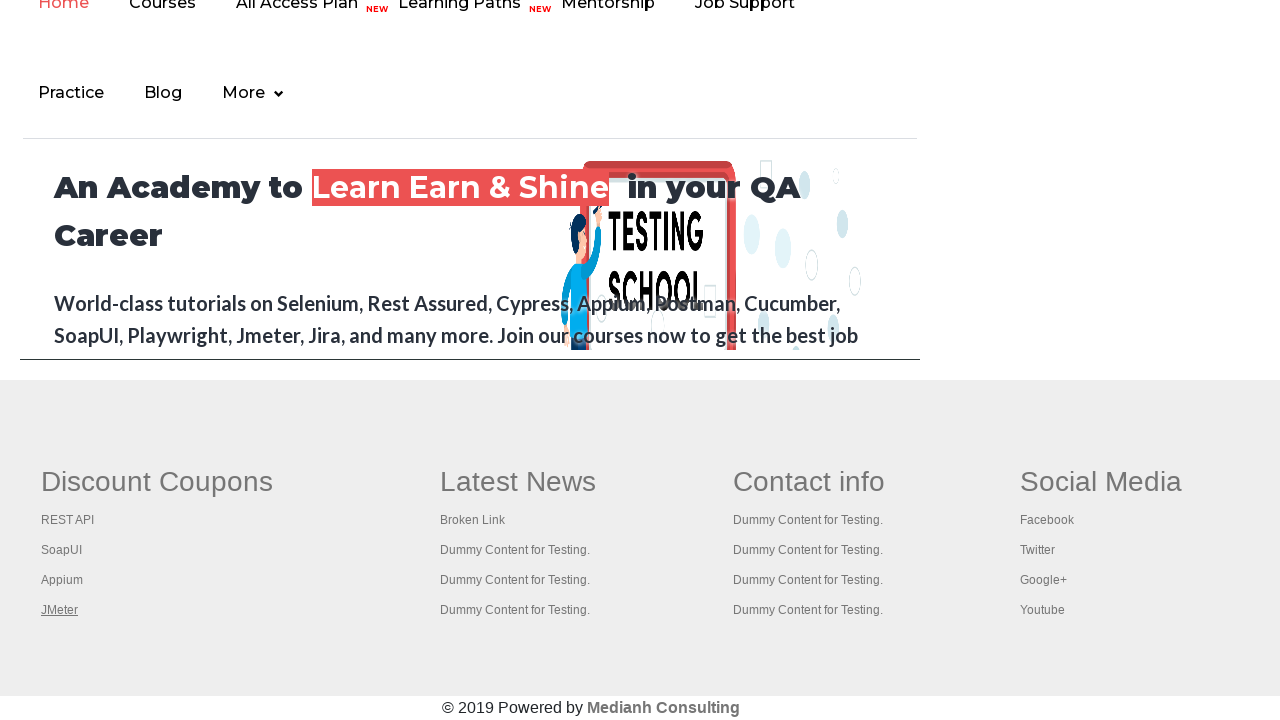